Tests drag and drop functionality by dragging three elements (Angular, MongoDB, Node) into a drop area

Starting URL: https://demo.automationtesting.in/Static.html

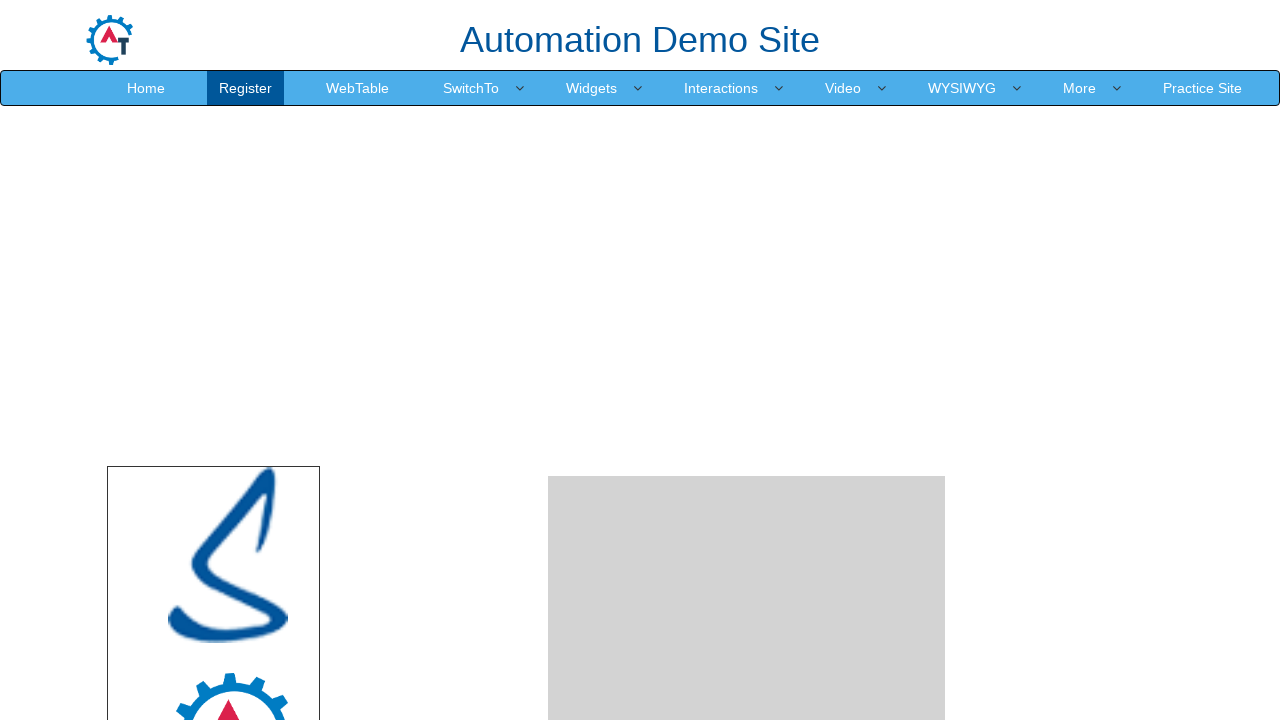

Dragged Angular element to drop area at (747, 481)
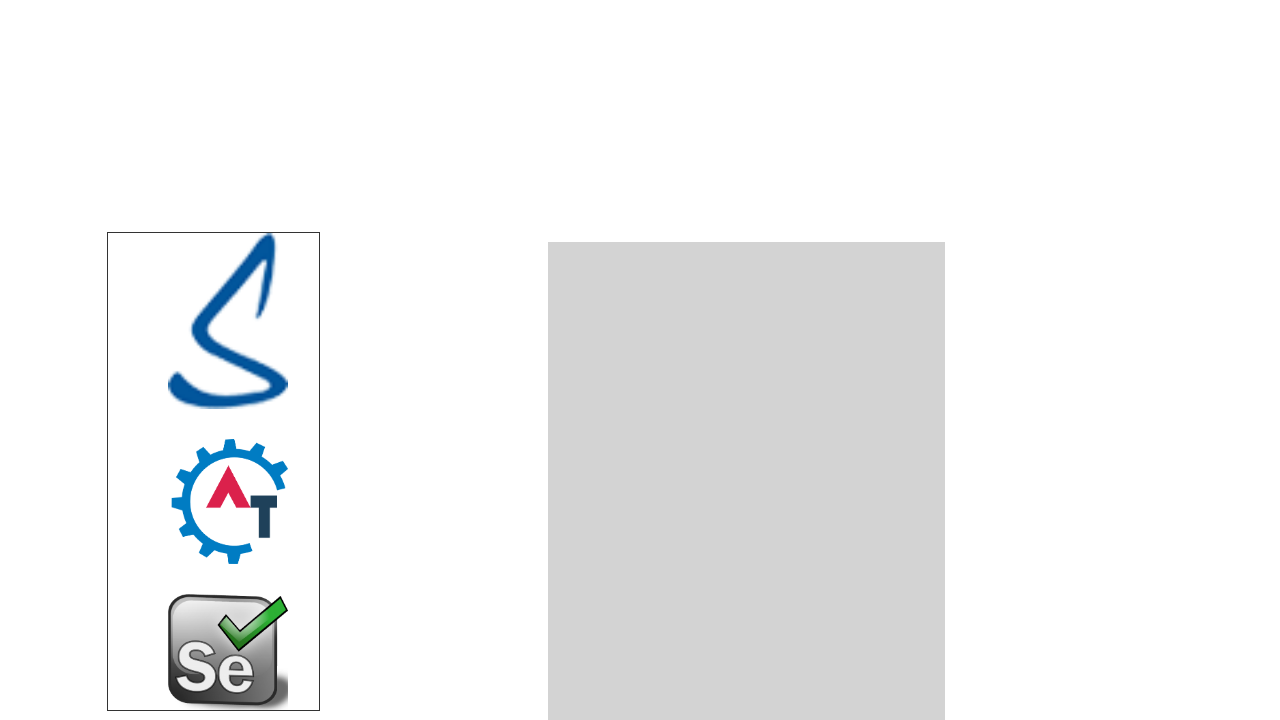

Dragged MongoDB element to drop area at (747, 481)
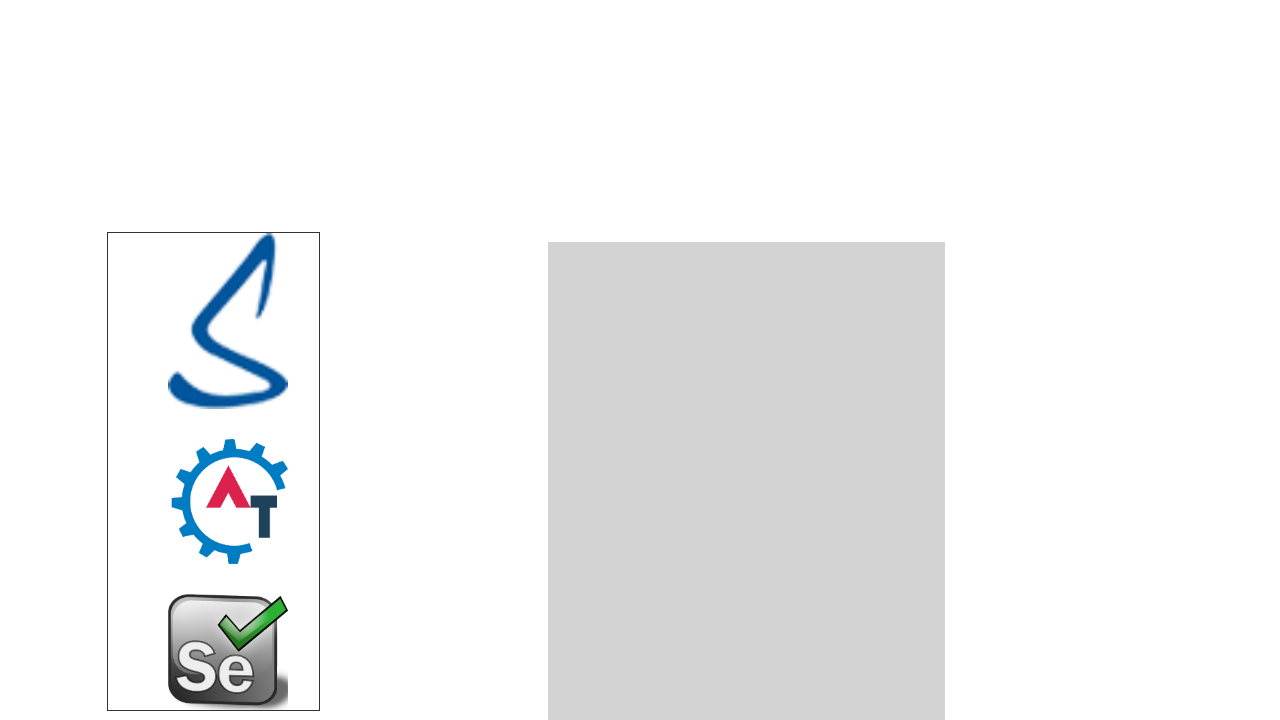

Dragged Node element to drop area at (747, 481)
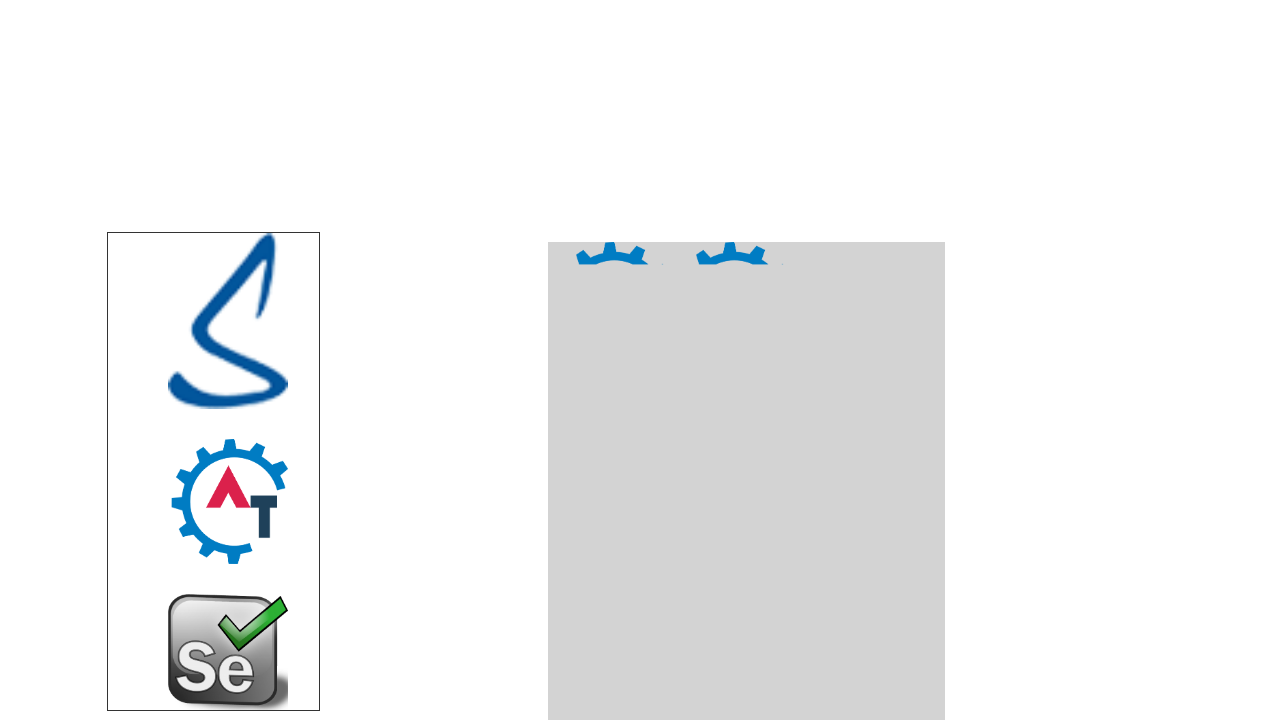

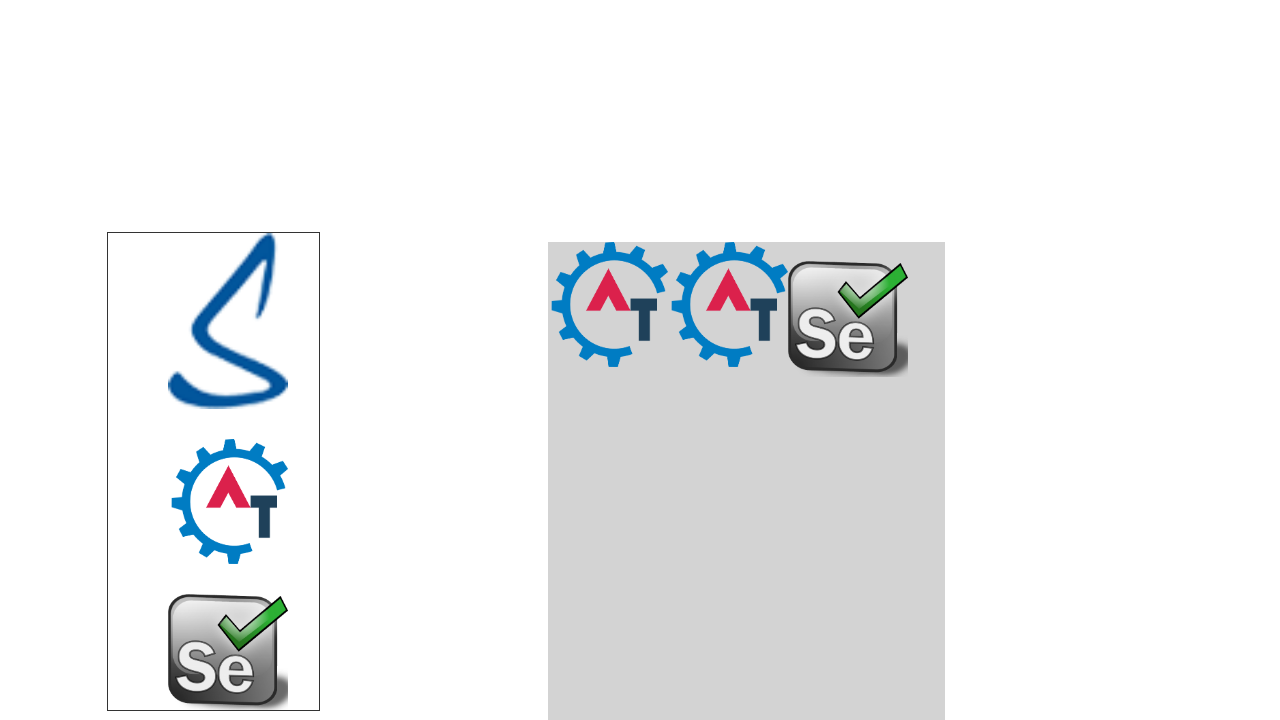